Tests single select dropdown functionality by selecting options using different methods (index, value, and visible text)

Starting URL: https://krninformatix.com/sample.html

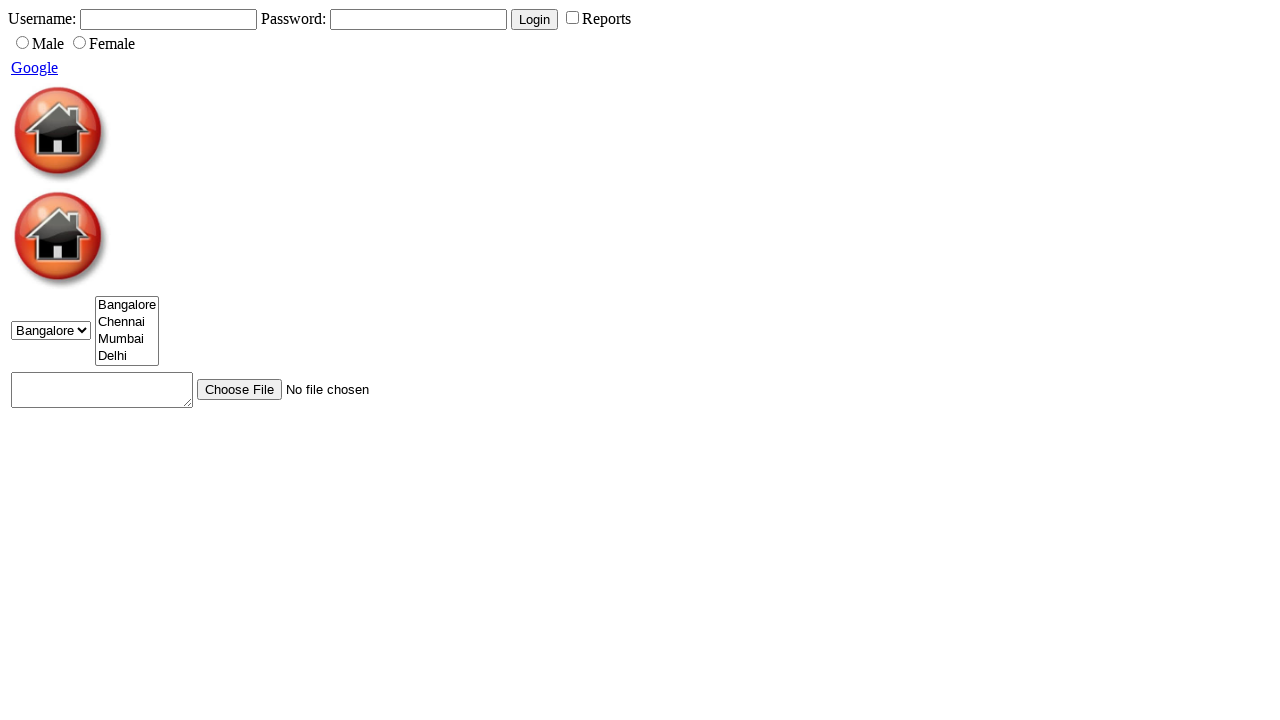

Selected first option in city dropdown by index on #city
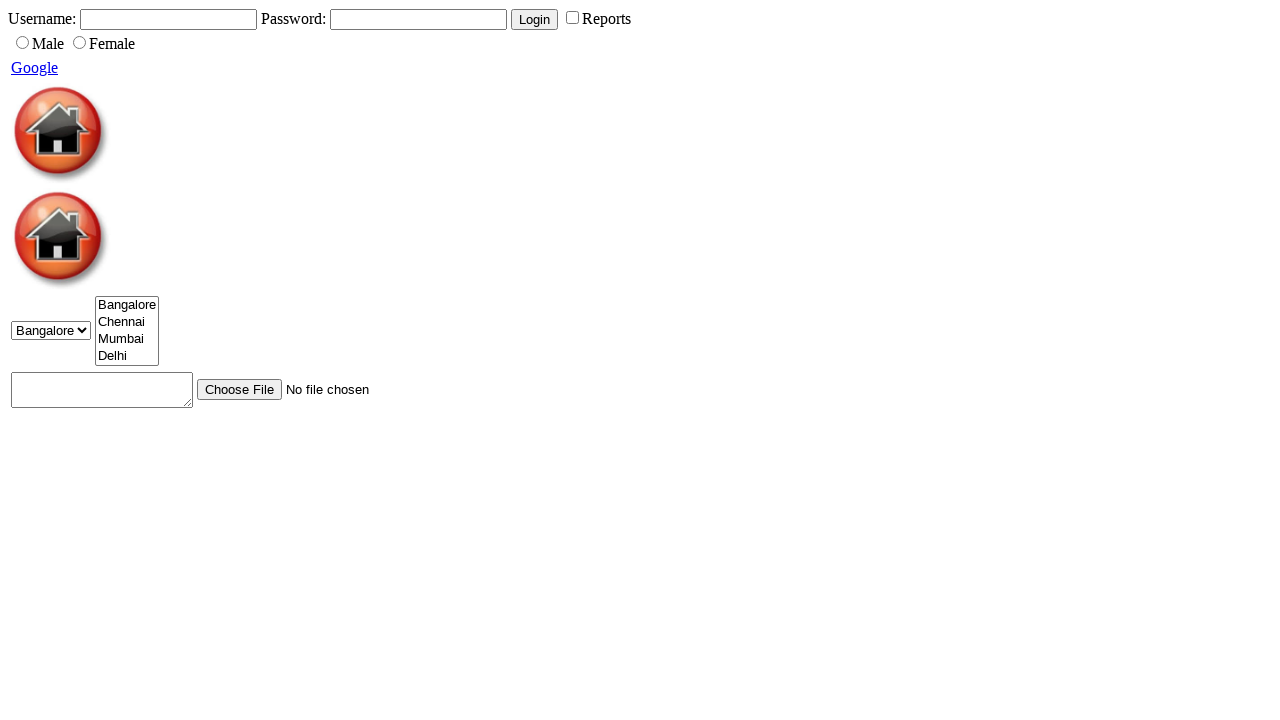

Selected city dropdown option with value '2' on #city
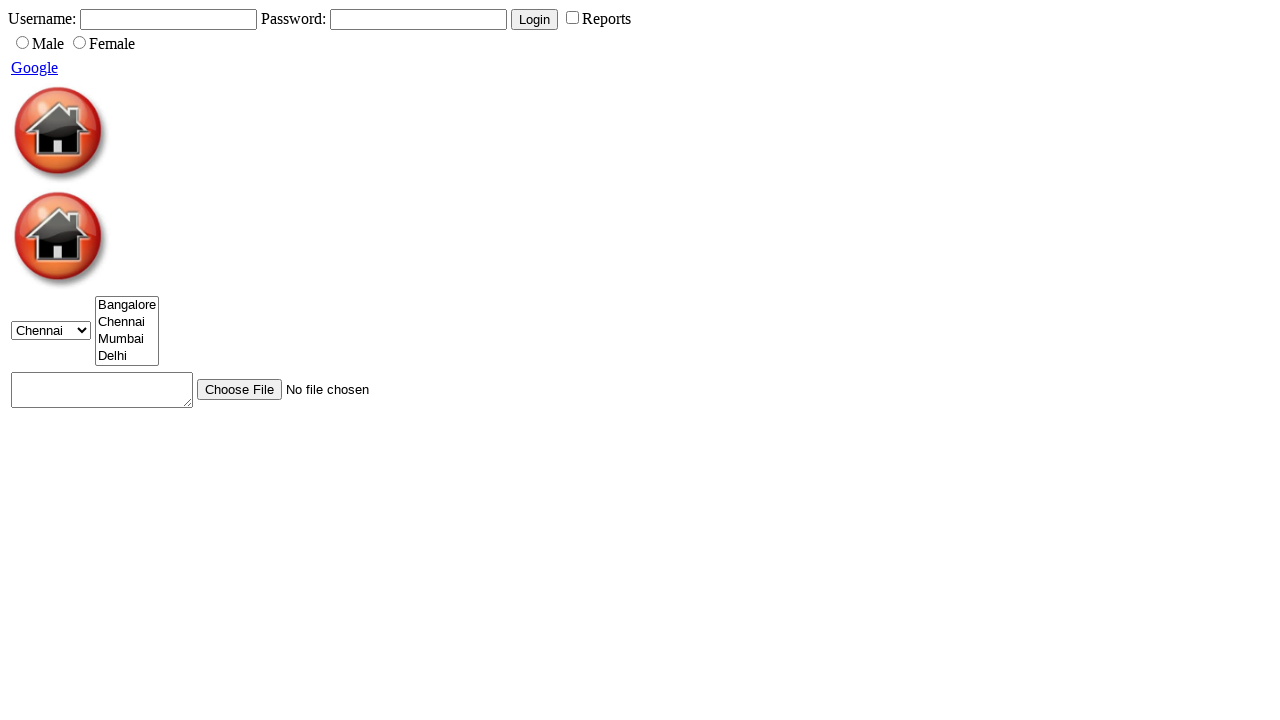

Selected 'Mumbai' option in city dropdown by visible text on #city
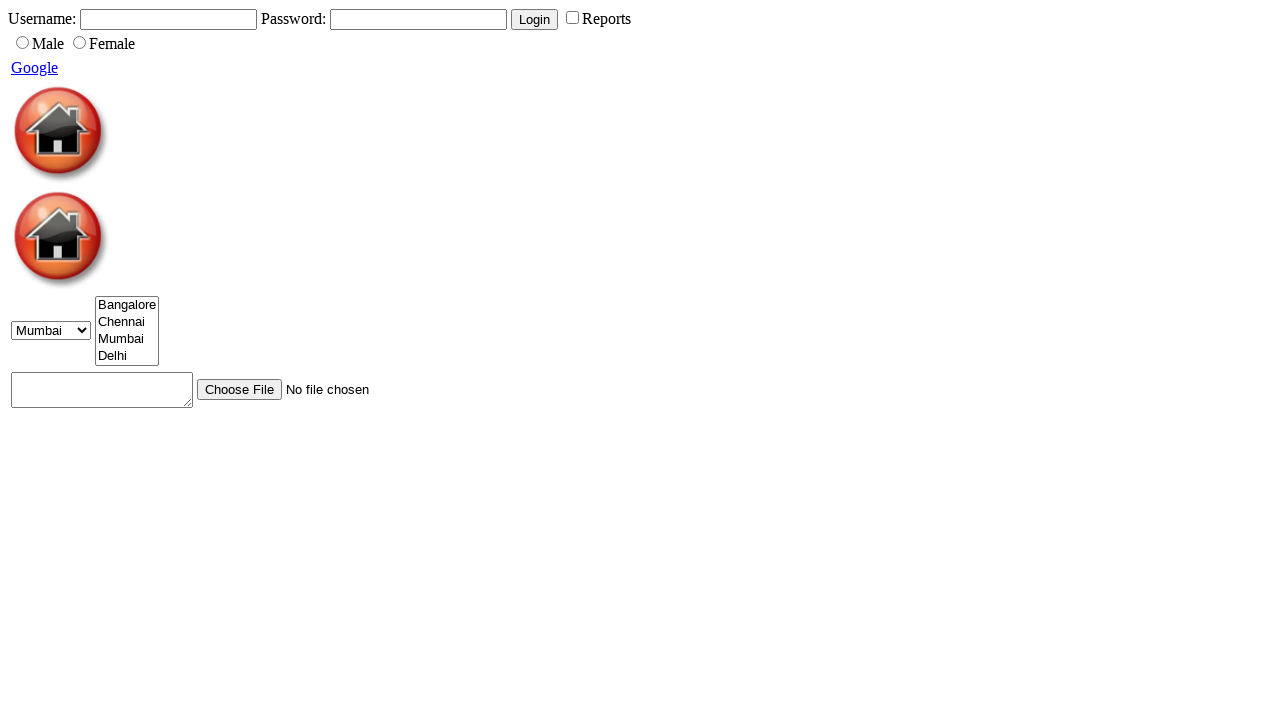

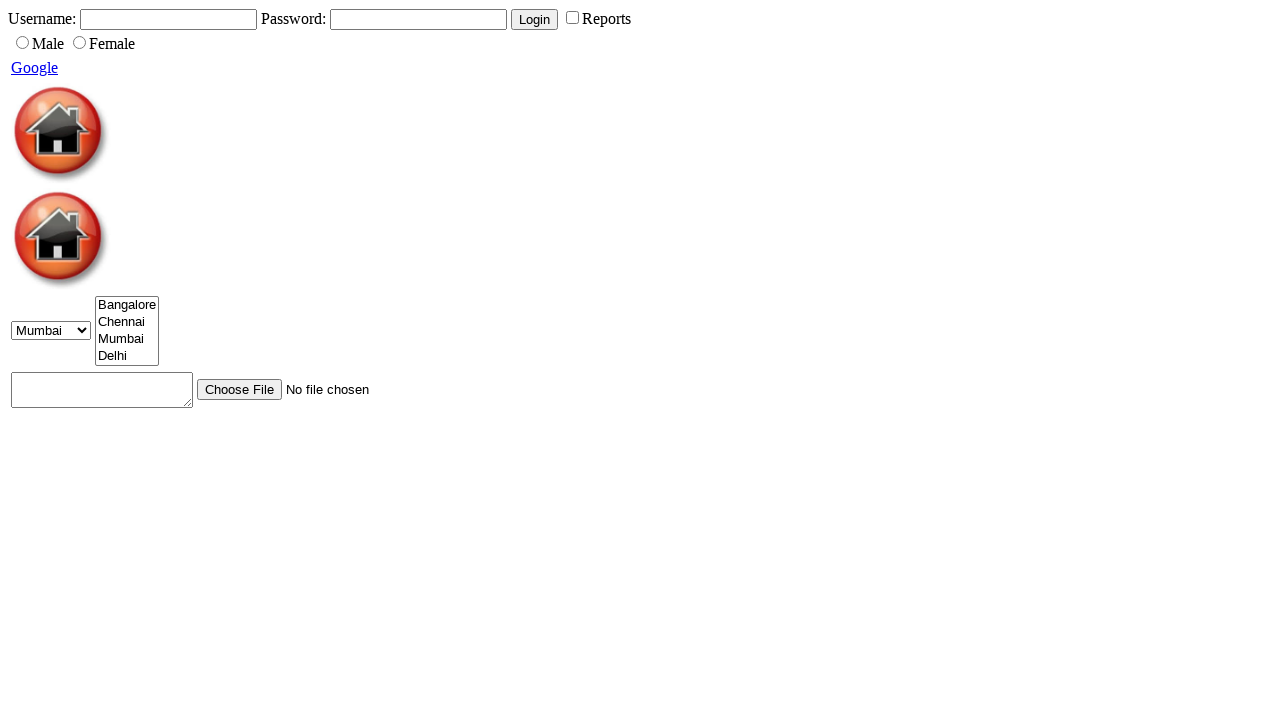